Validates that the PartsSource logo is displayed on the homepage

Starting URL: https://www.partsource.ca/

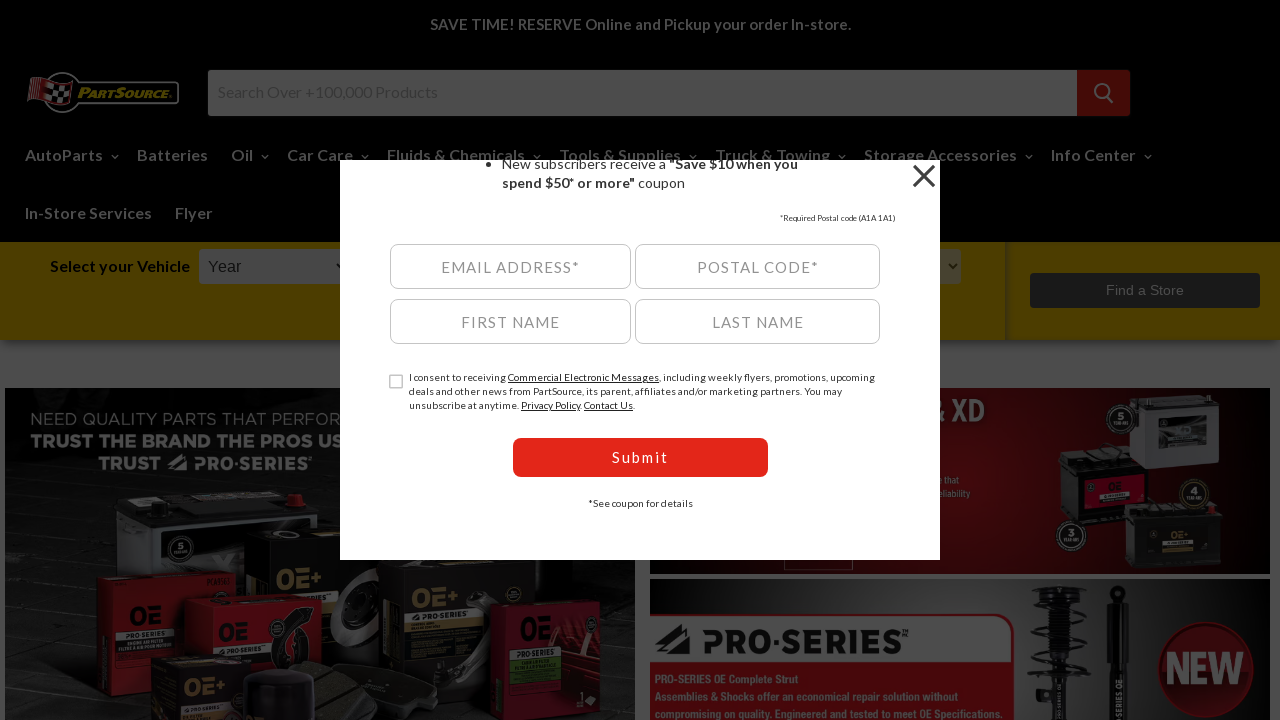

Waited for PartsSource logo to be visible
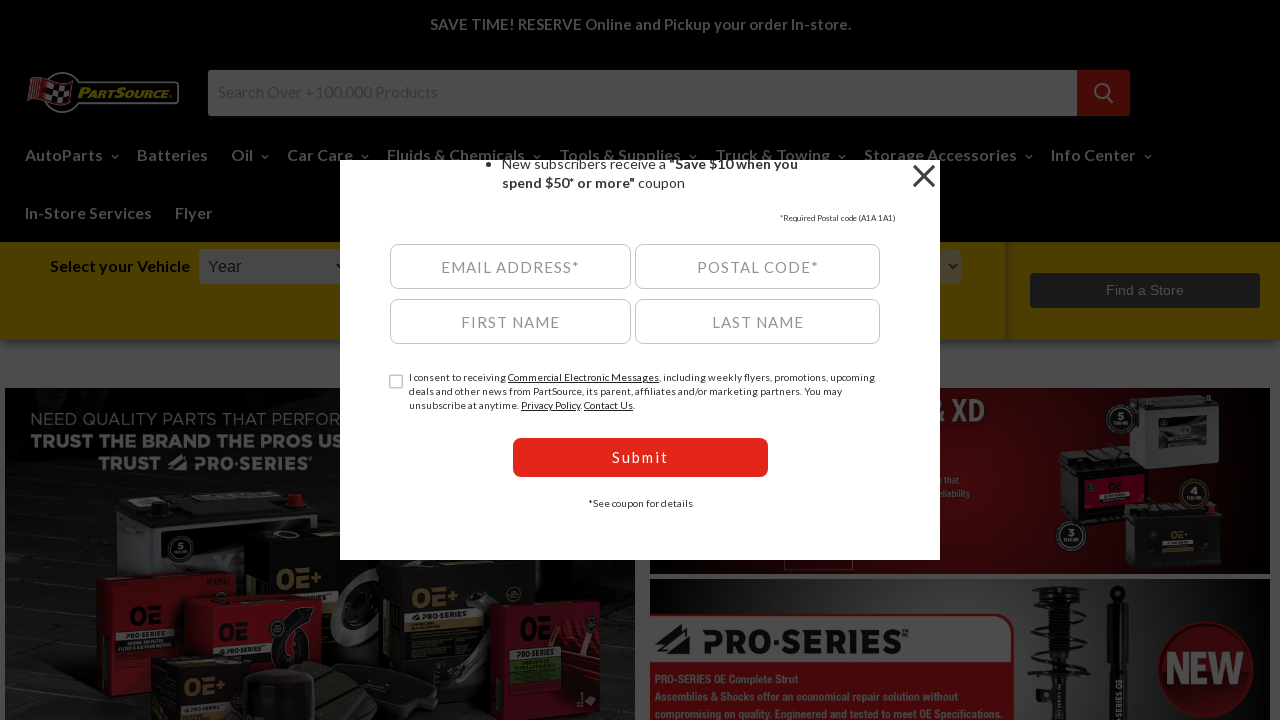

Verified that PartsSource logo is displayed on the homepage
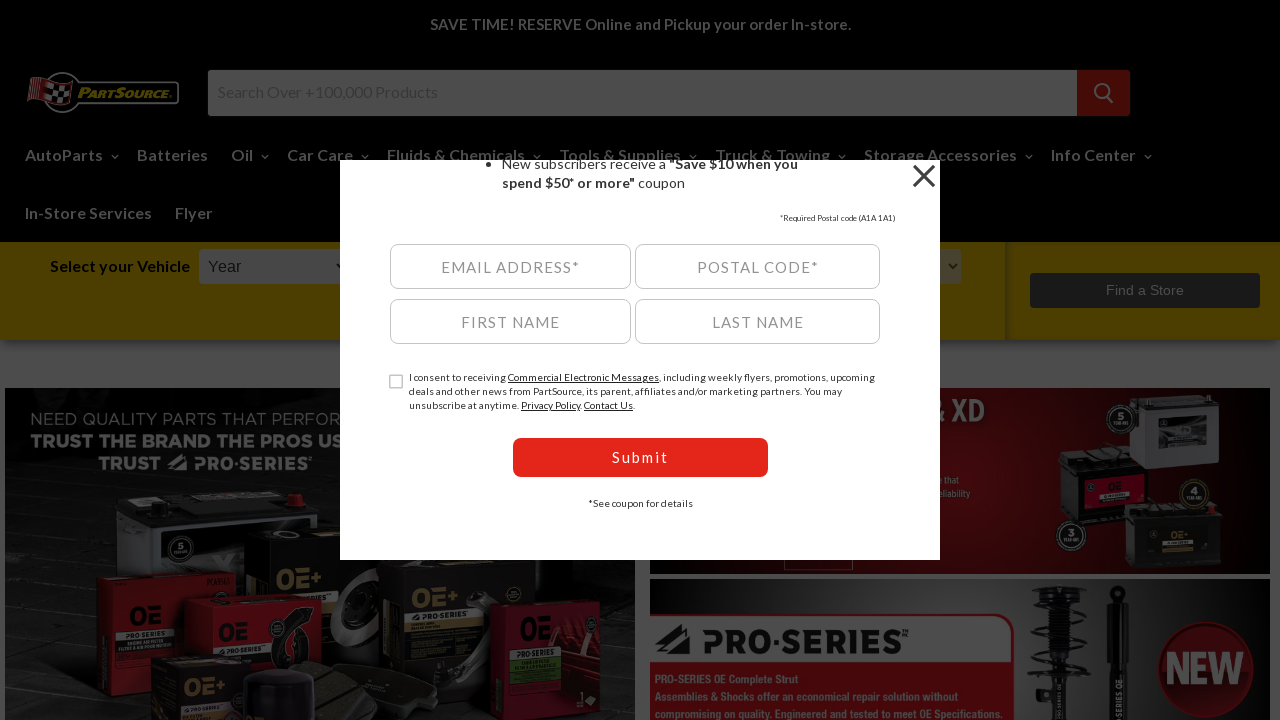

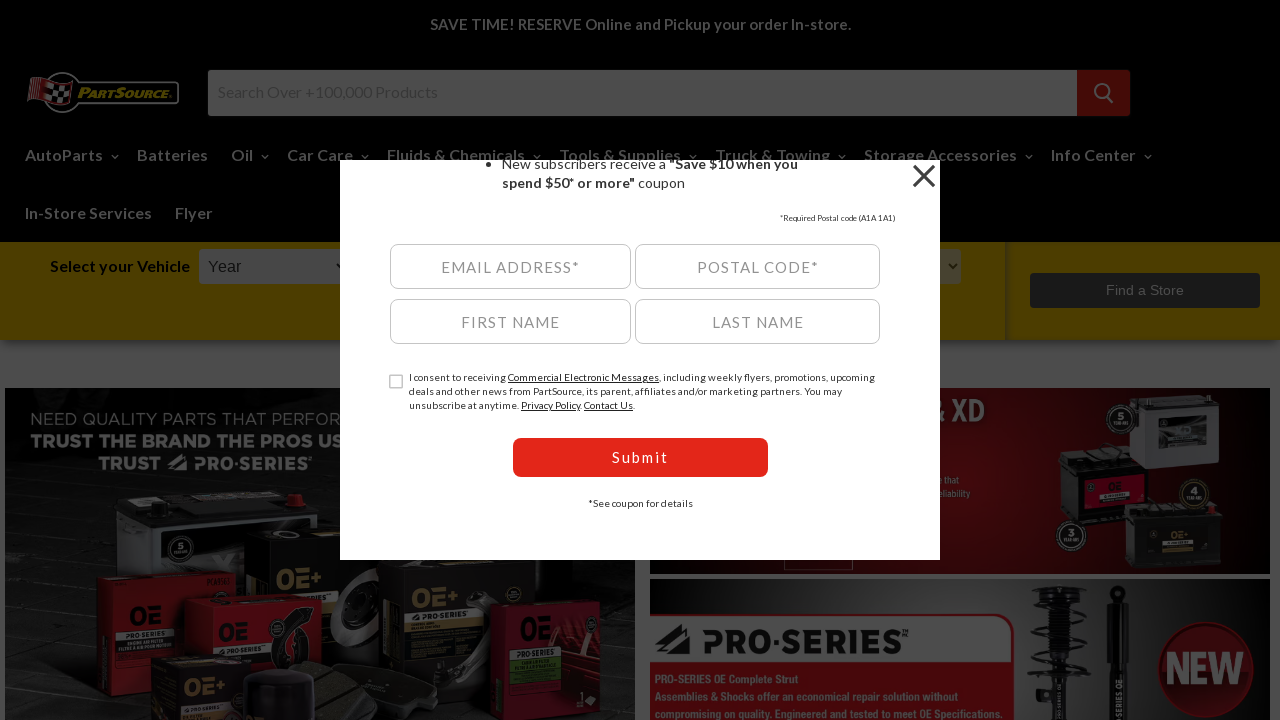